Tests search functionality on a combo management page by clicking the search button, filling in combo name, food, and beverage fields, then interacting with search results.

Starting URL: https://elzarape.github.io/admin/modules/combos/view/combo.html

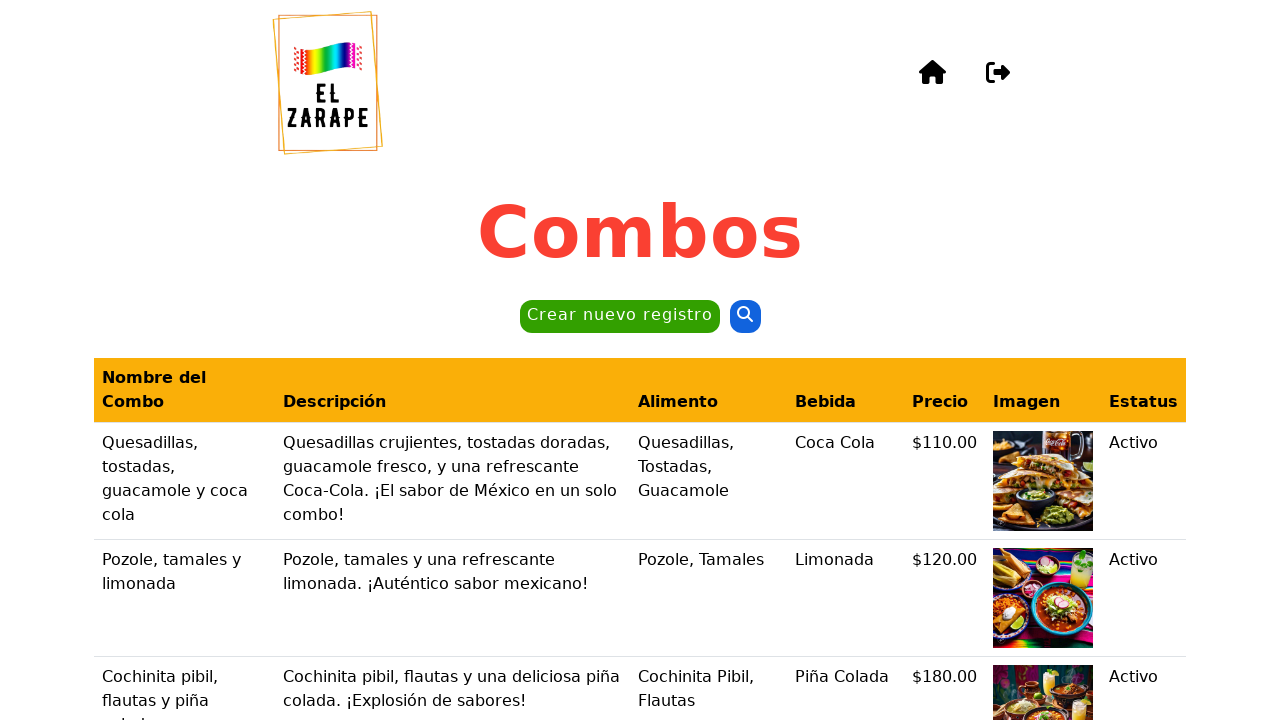

Clicked the search button at (745, 317) on button >> nth=1
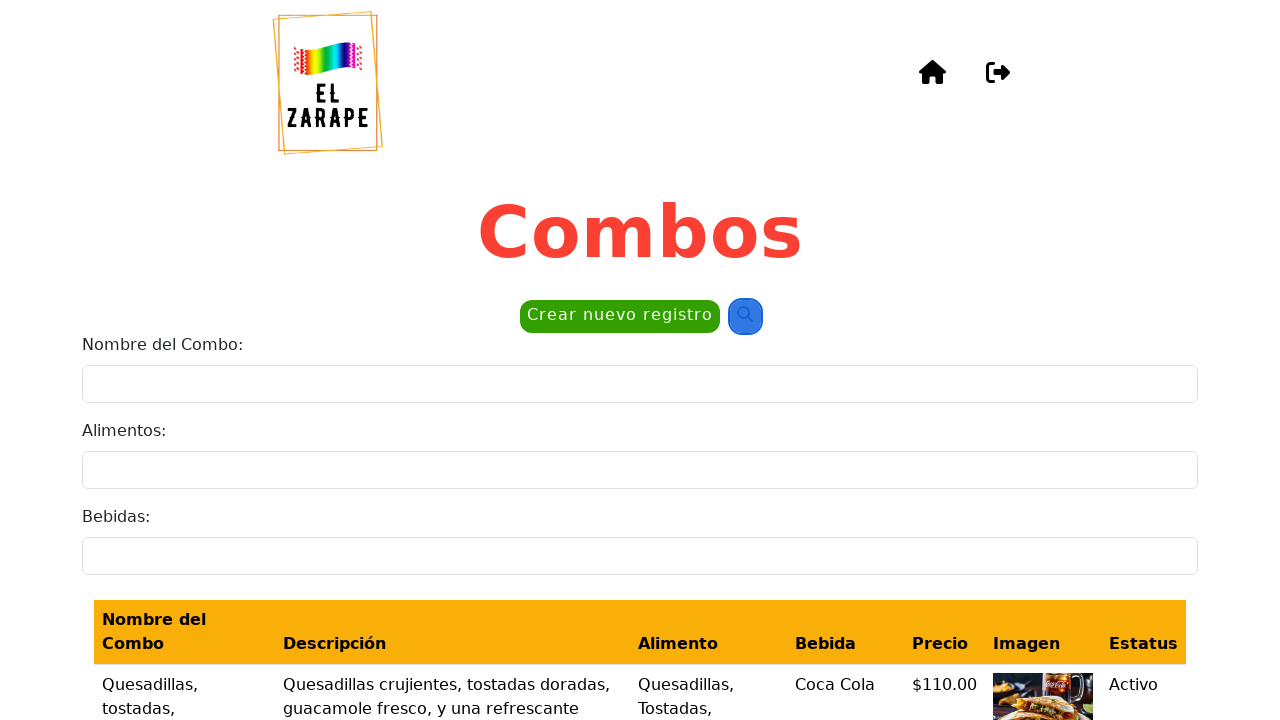

Clicked the combo name field at (640, 384) on internal:role=textbox[name="Nombre del Combo:"i]
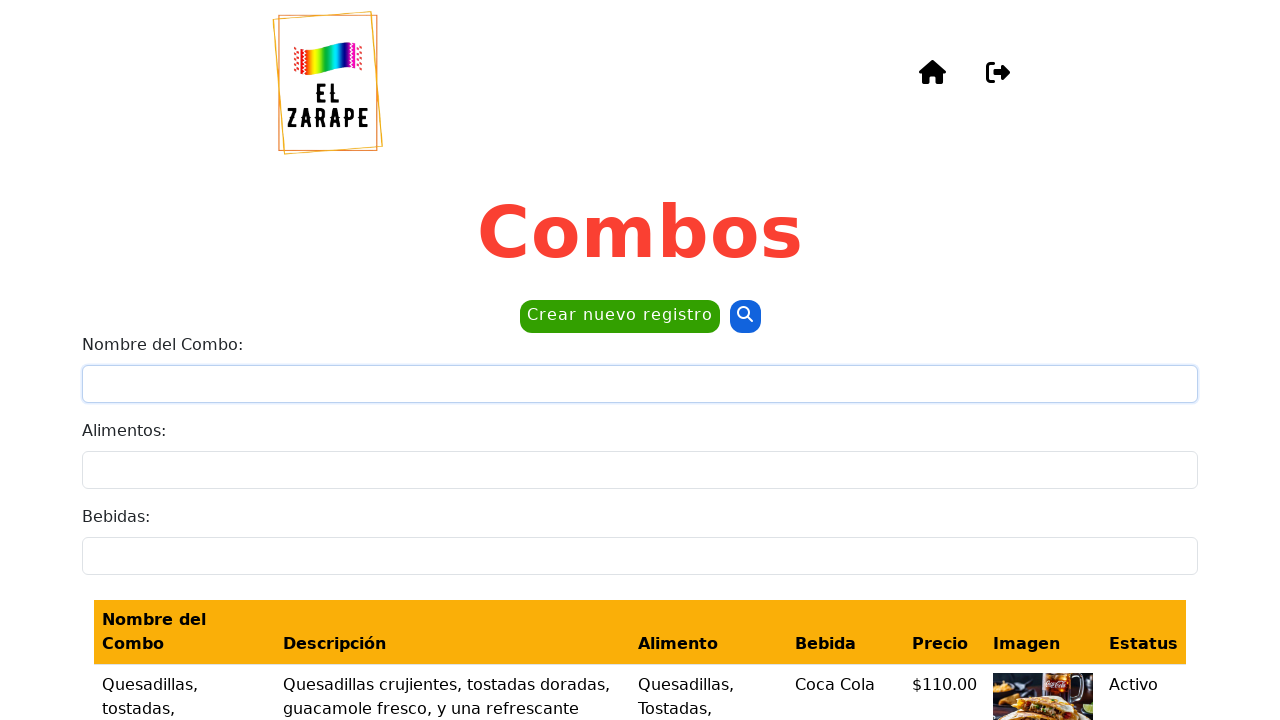

Filled combo name field with 'Quesadillas' on internal:role=textbox[name="Nombre del Combo:"i]
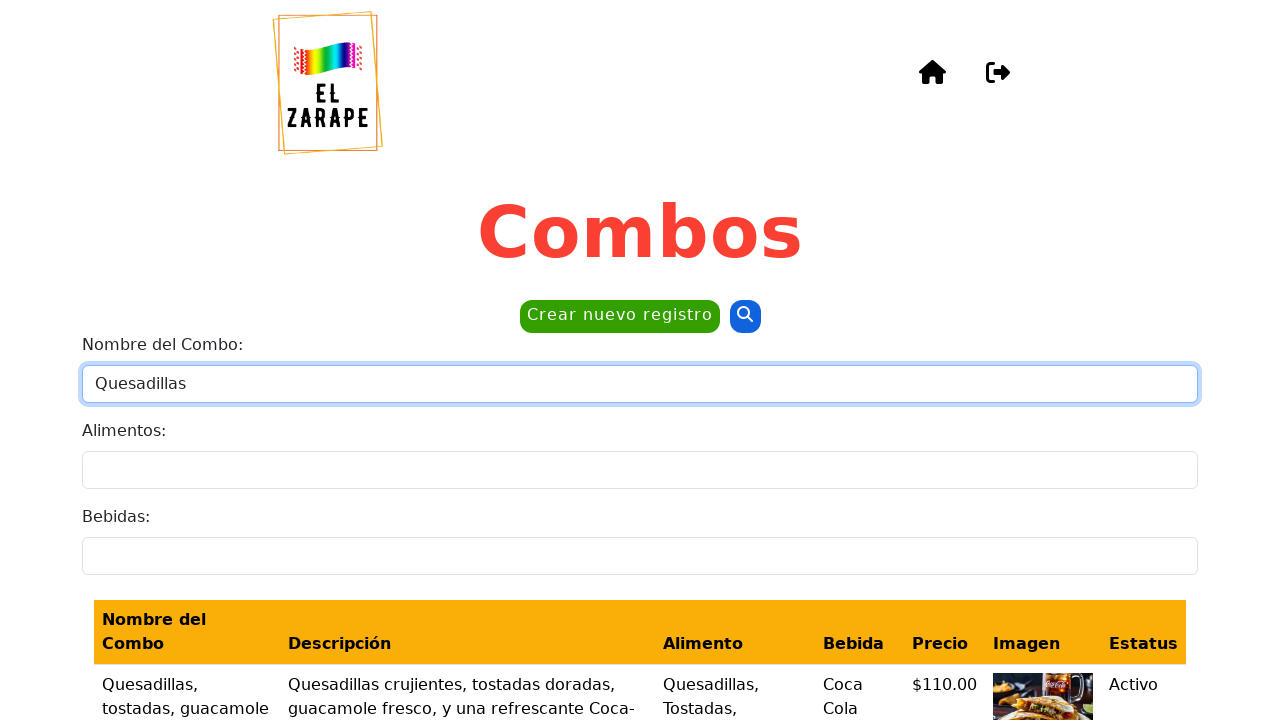

Clicked the food field at (640, 470) on internal:label="Alimentos:"s
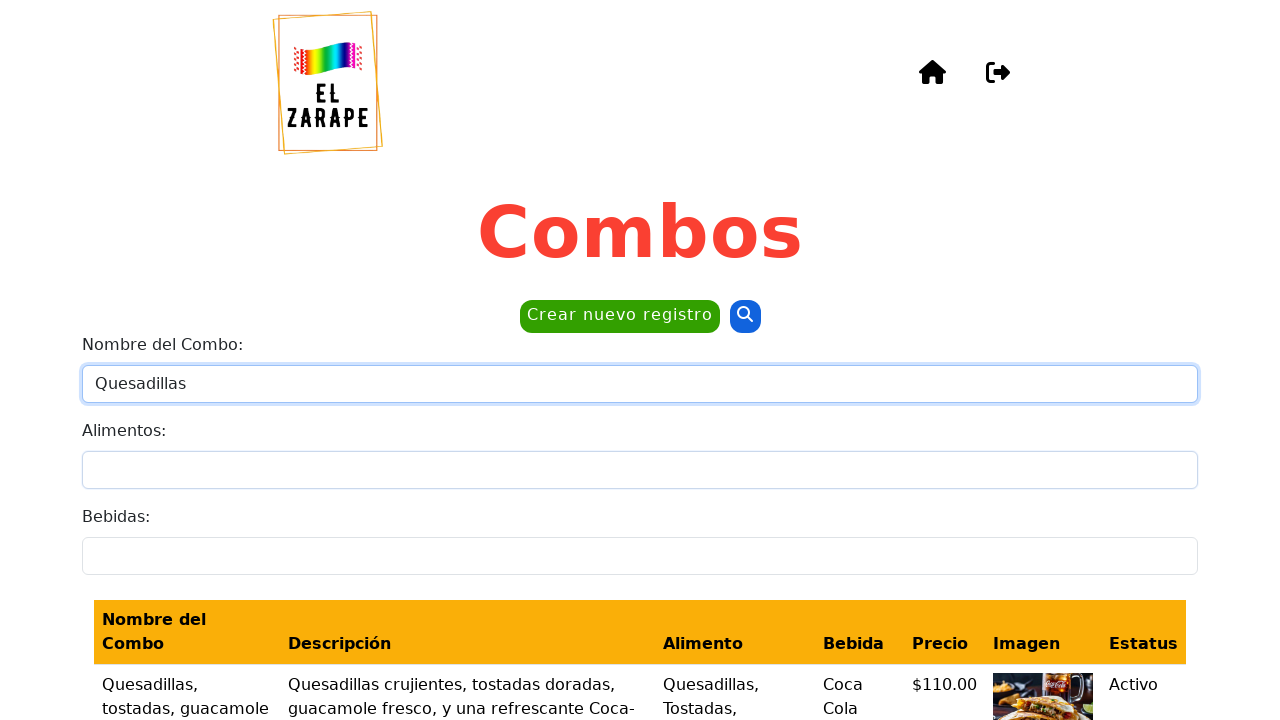

Filled food field with 'Quesadillas' on internal:label="Alimentos:"s
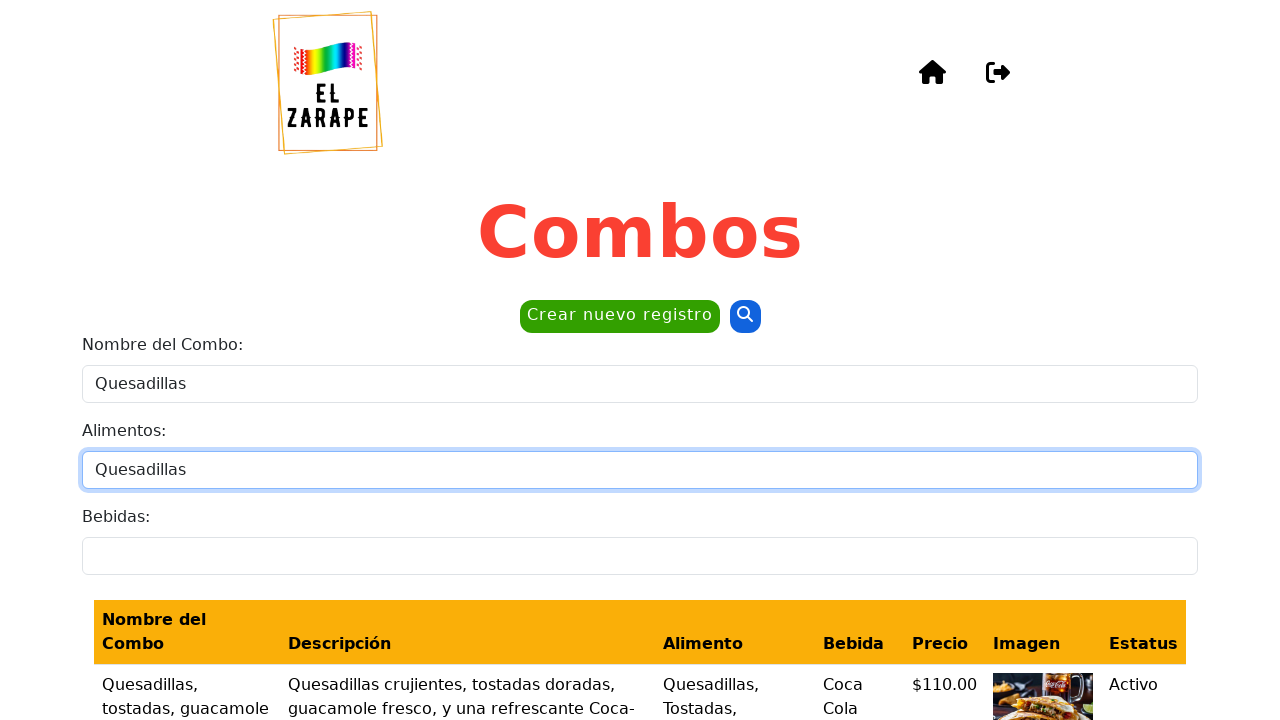

Clicked the beverages field at (640, 556) on internal:label="Bebidas:"s
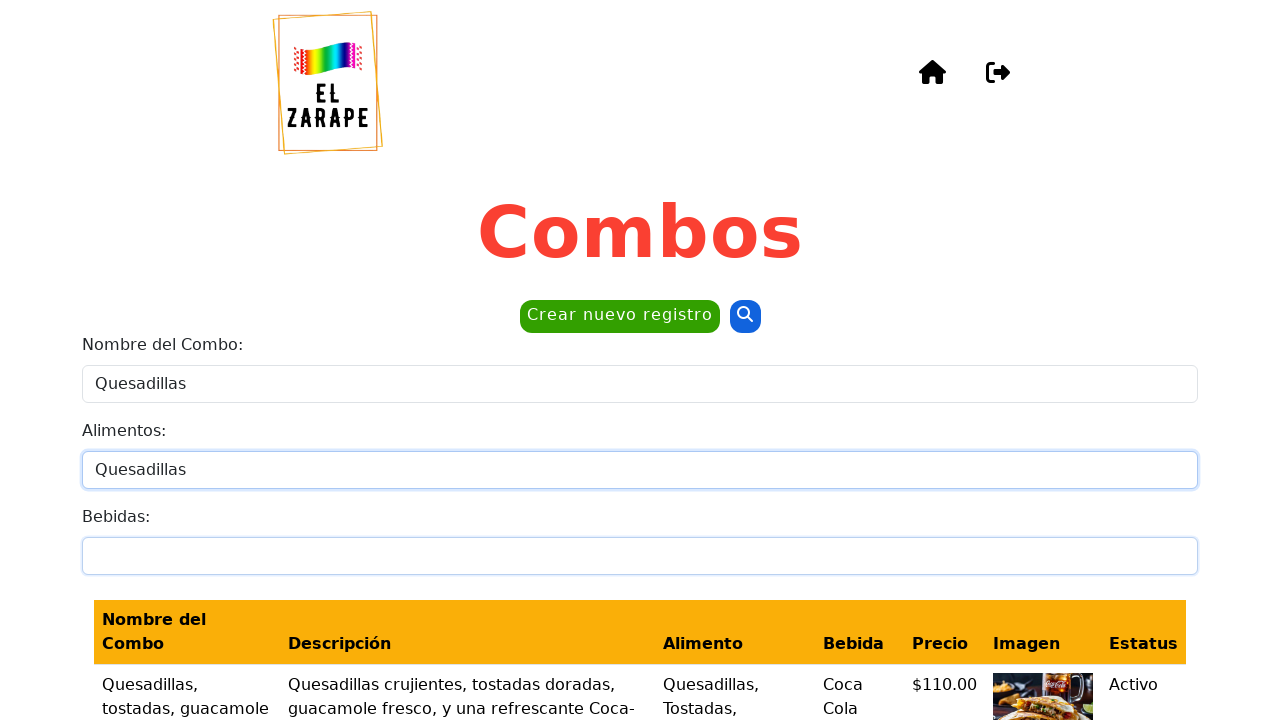

Filled beverages field with 'Coca' on internal:label="Bebidas:"s
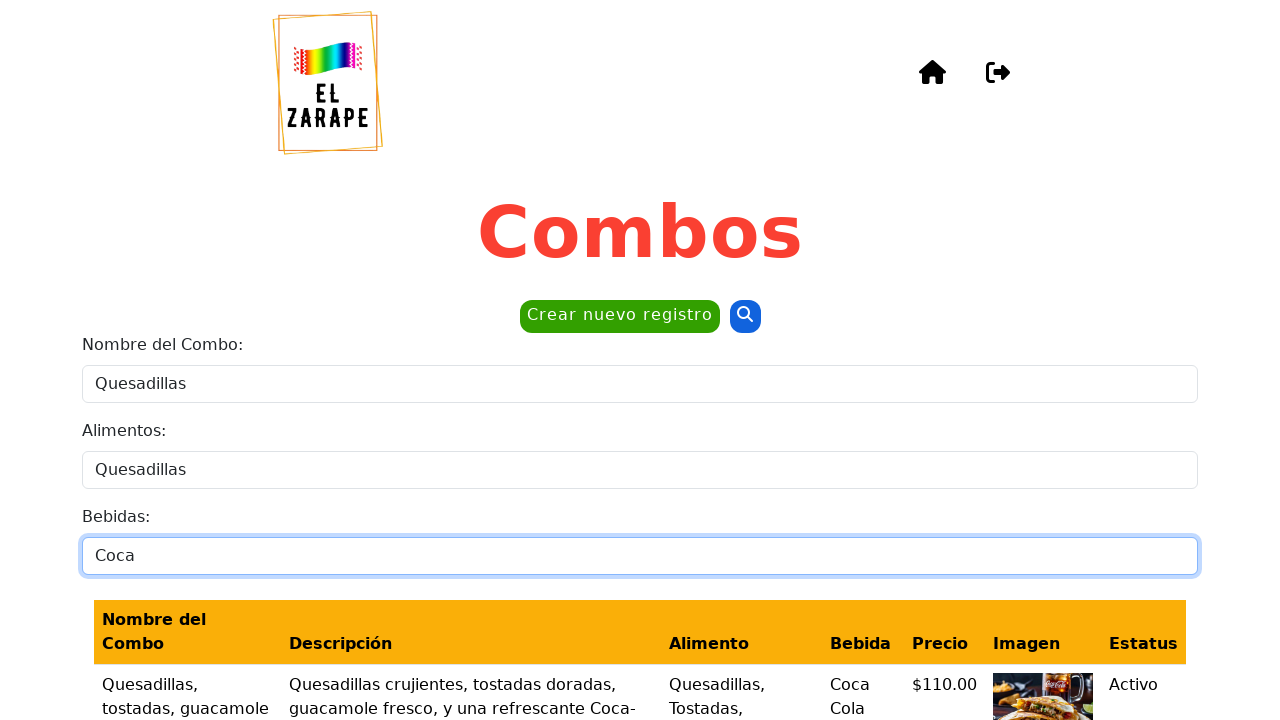

Pressed Enter in the beverages field to submit search on internal:label="Bebidas:"s
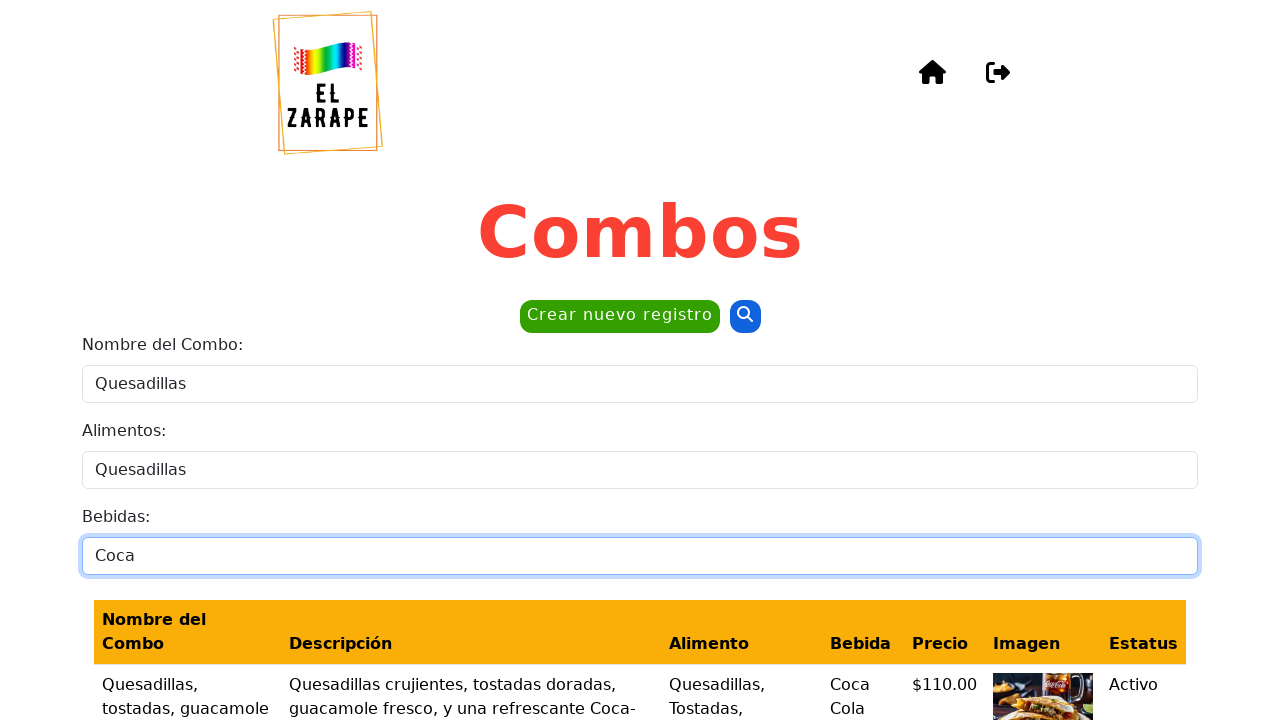

Double-clicked on the search result 'Quesadillas crujientes,' at (471, 662) on internal:role=cell[name="Quesadillas crujientes,"i]
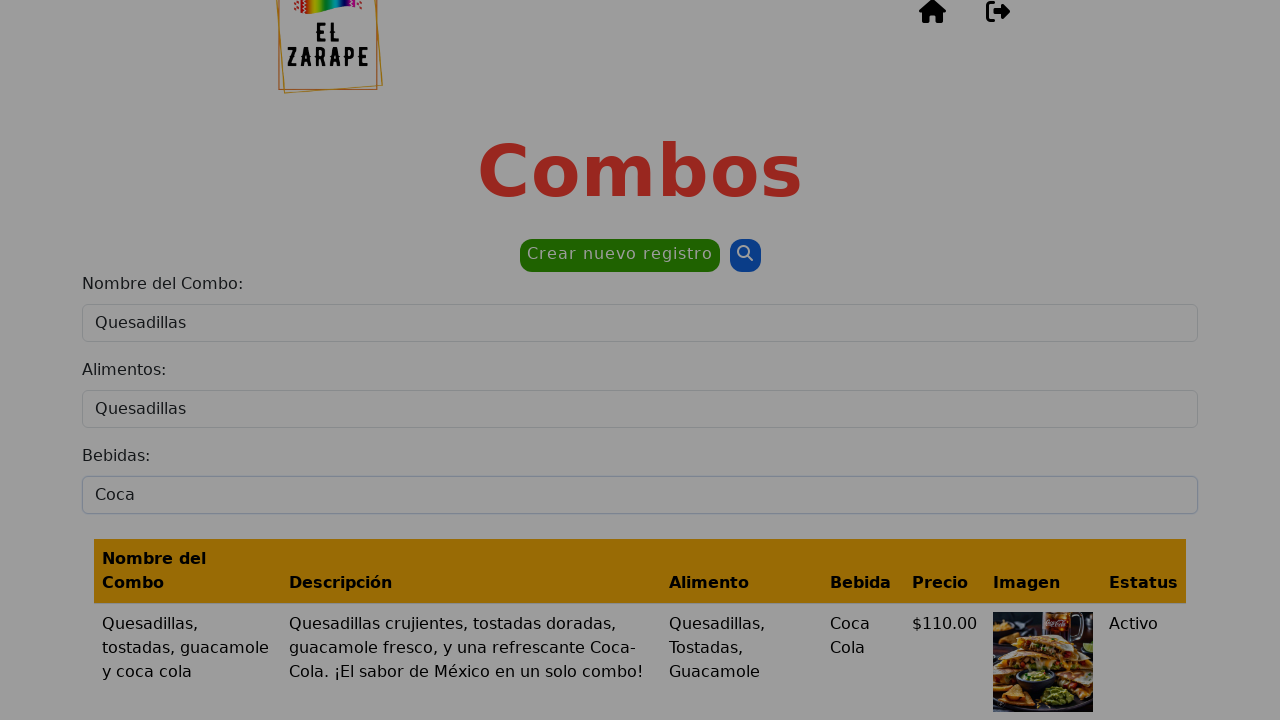

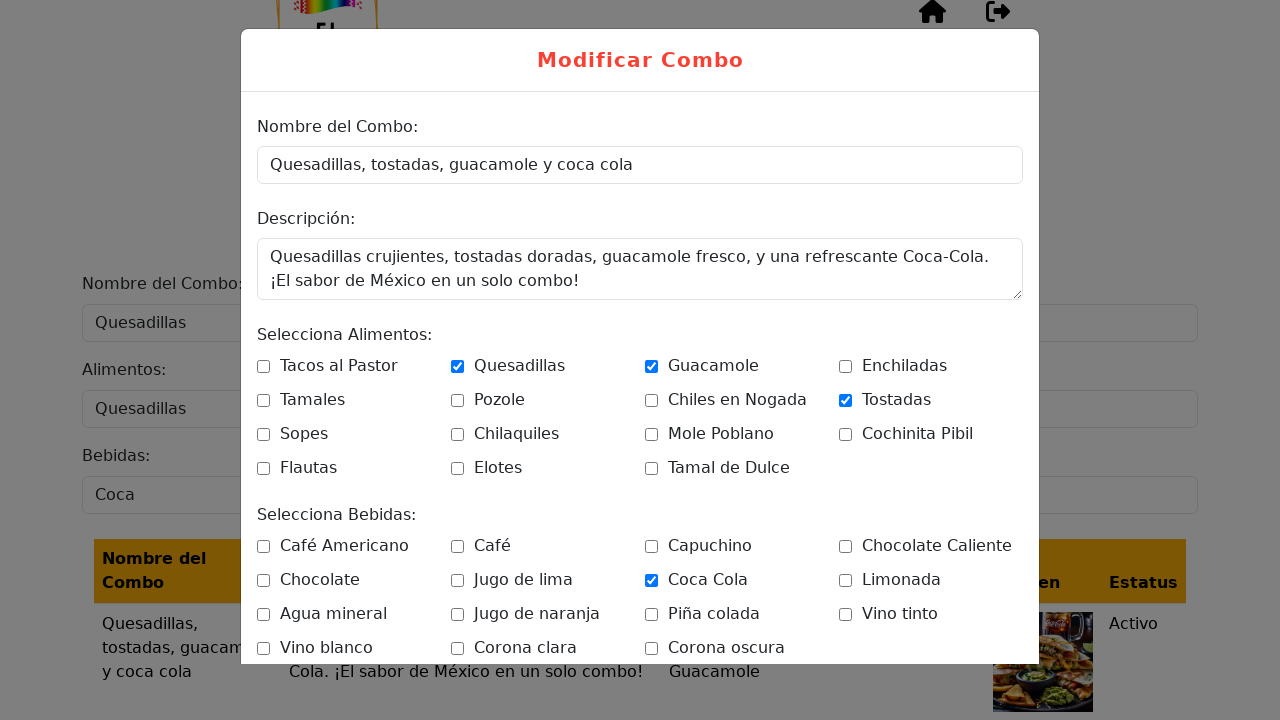